Tests the dropdown menu functionality by locating and clicking on the dropdown element

Starting URL: http://the-internet.herokuapp.com/dropdown

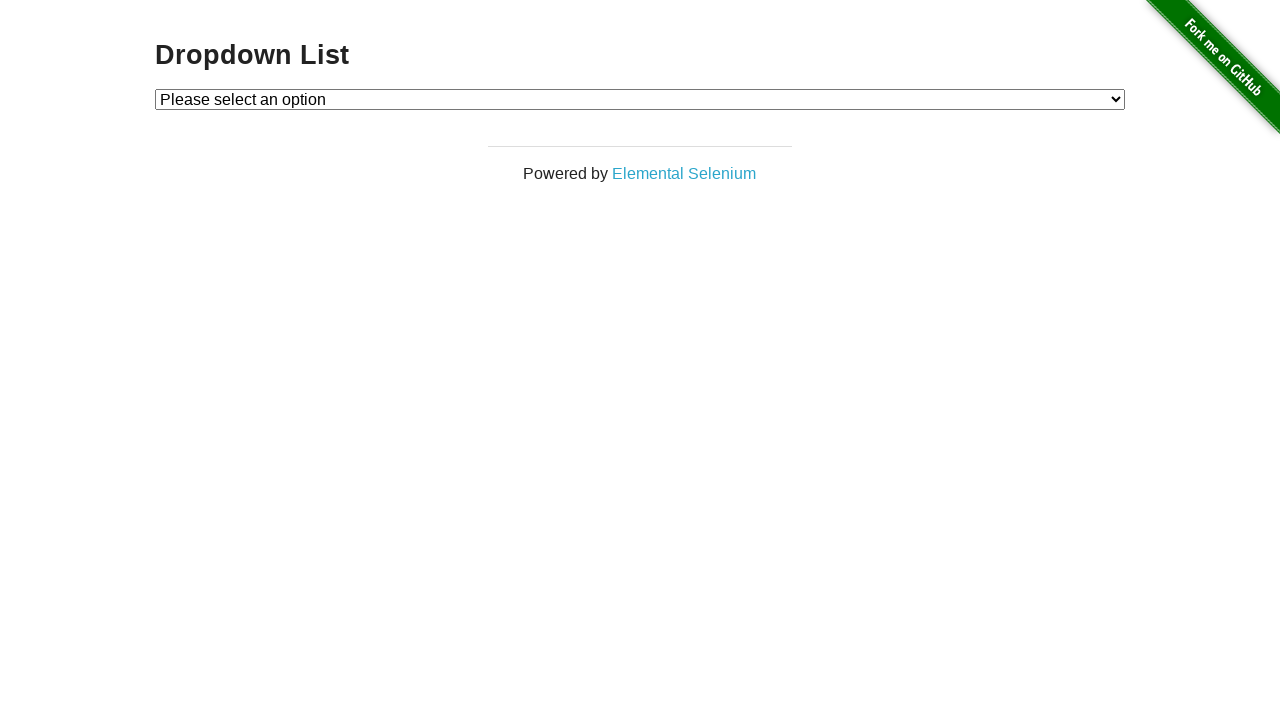

Waited for dropdown menu to be present
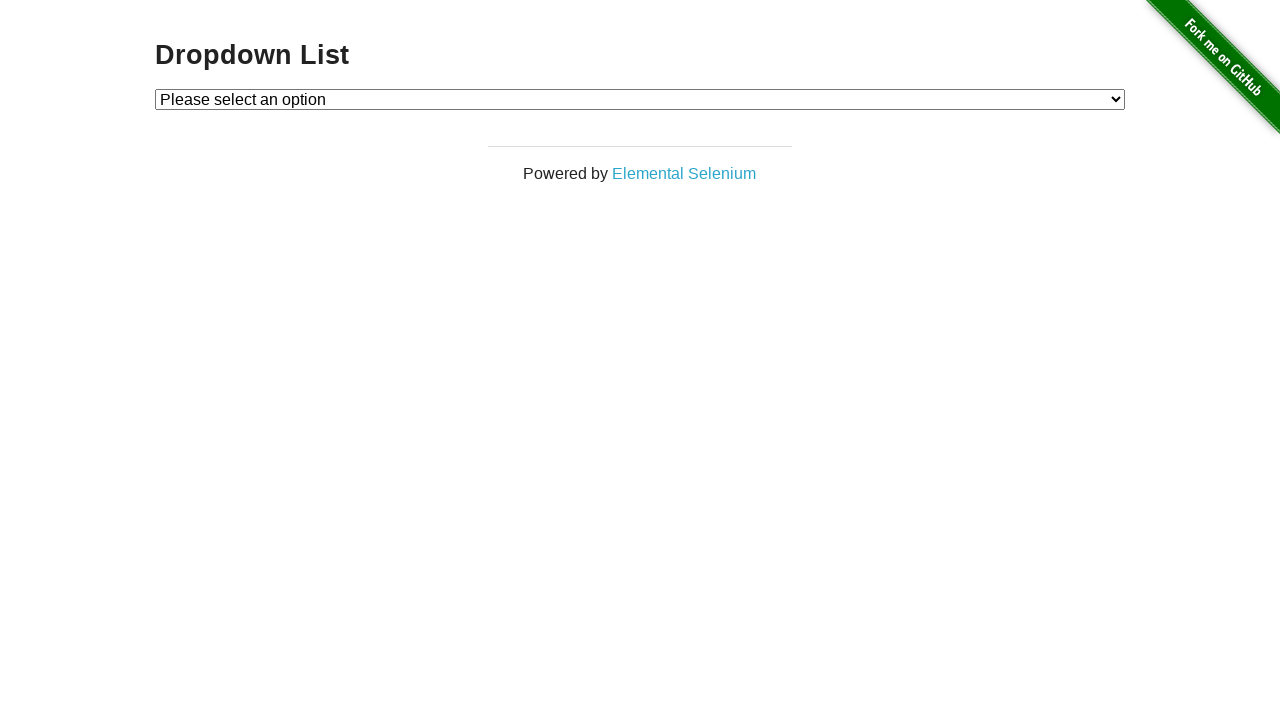

Clicked on the dropdown menu at (640, 99) on #dropdown
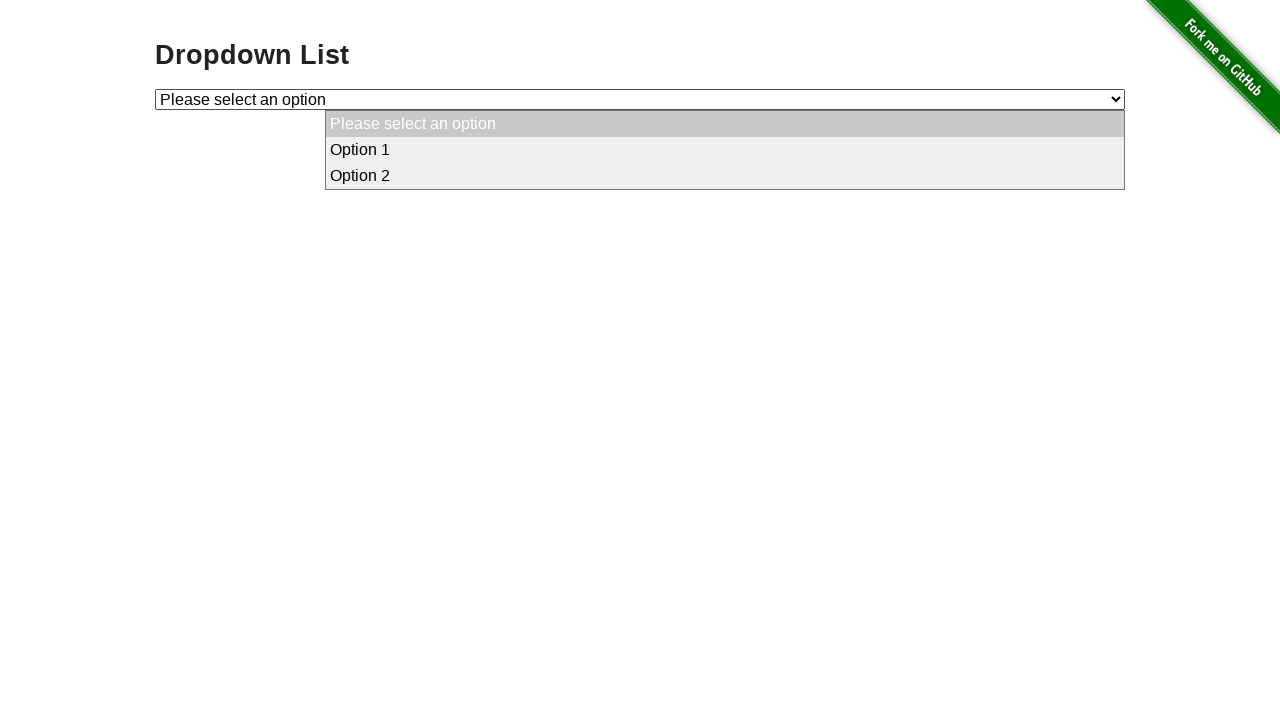

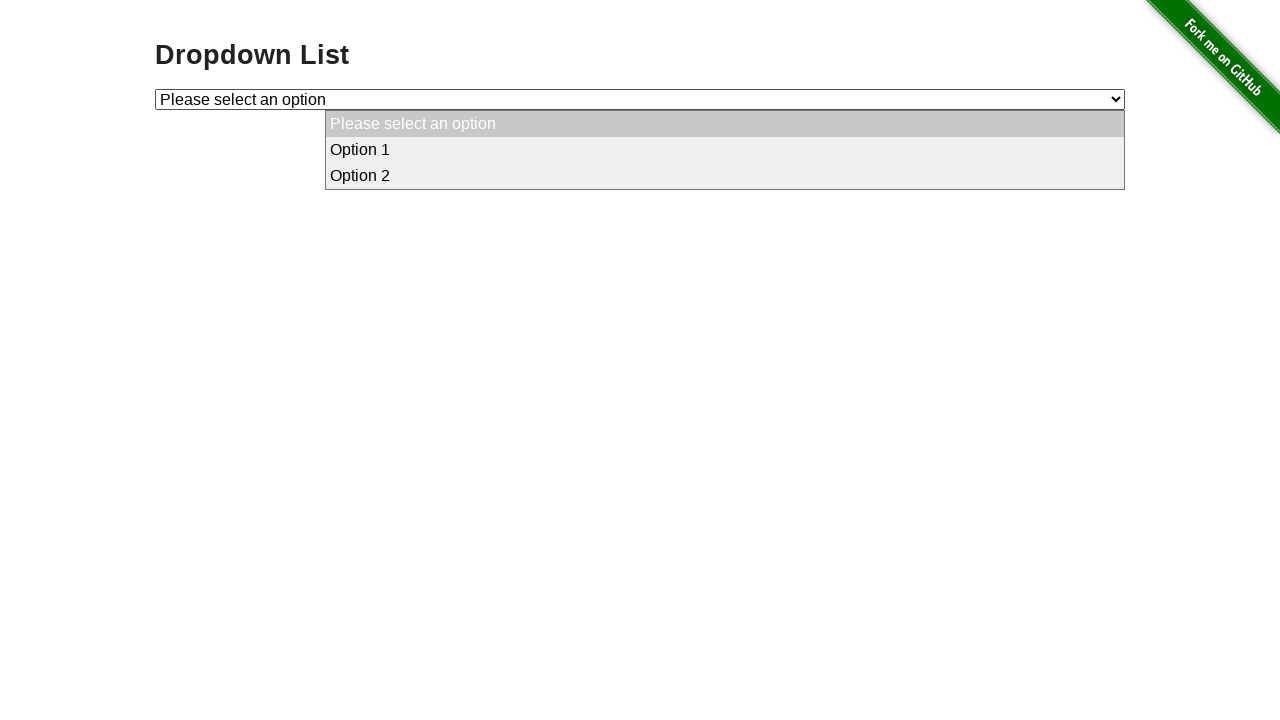